Tests double-click functionality on a button element by performing a double-click action and verifying the interaction

Starting URL: https://demoqa.com/buttons

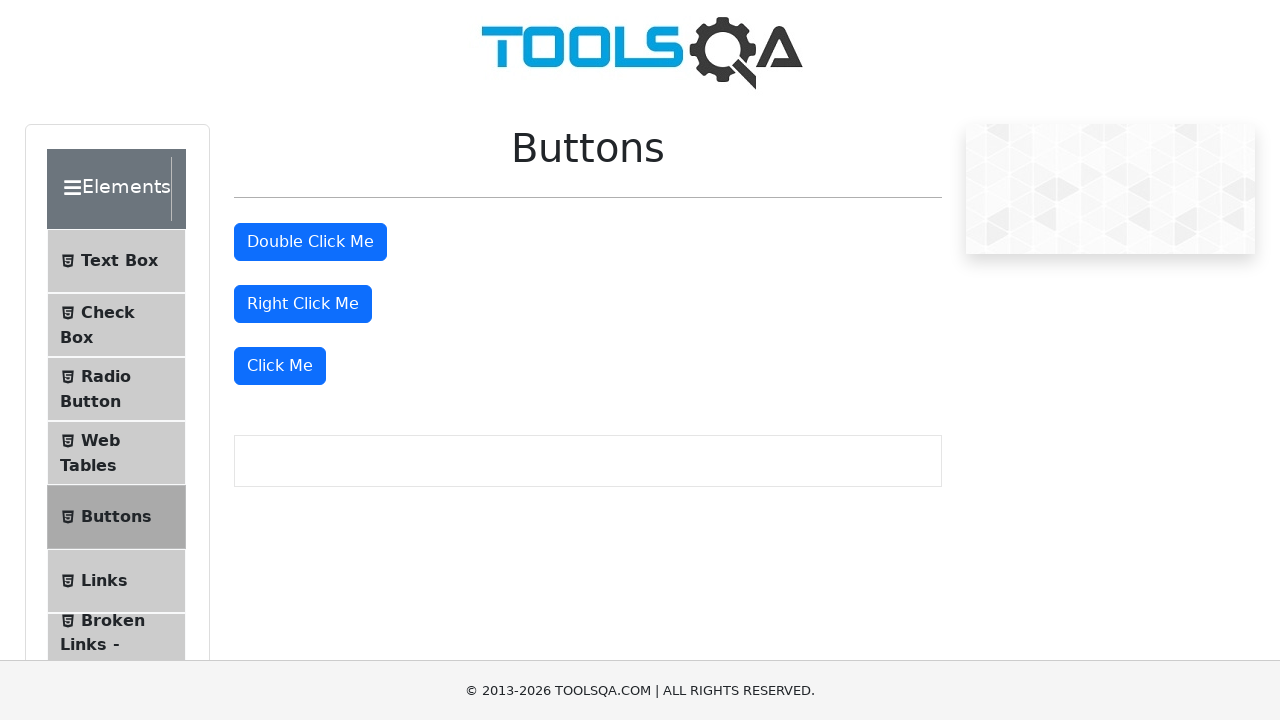

Double-clicked the double click button element at (310, 242) on #doubleClickBtn
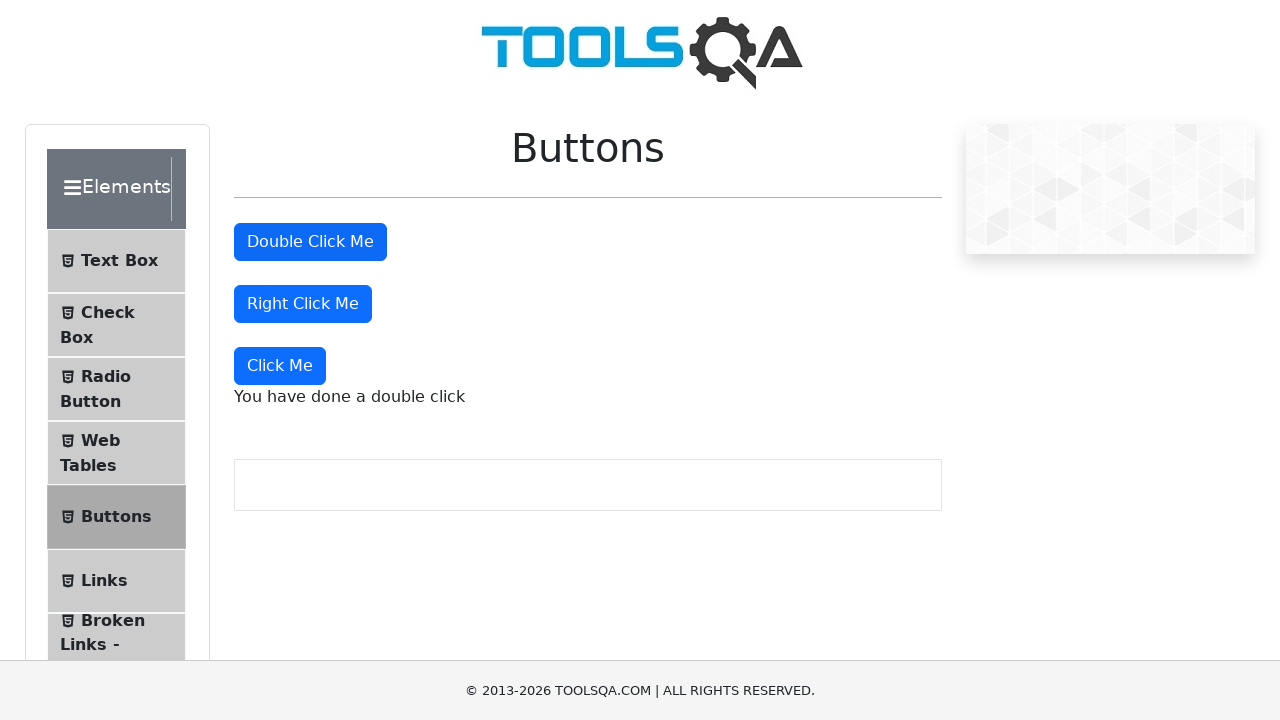

Double-click message element appeared, confirming double-click action was registered
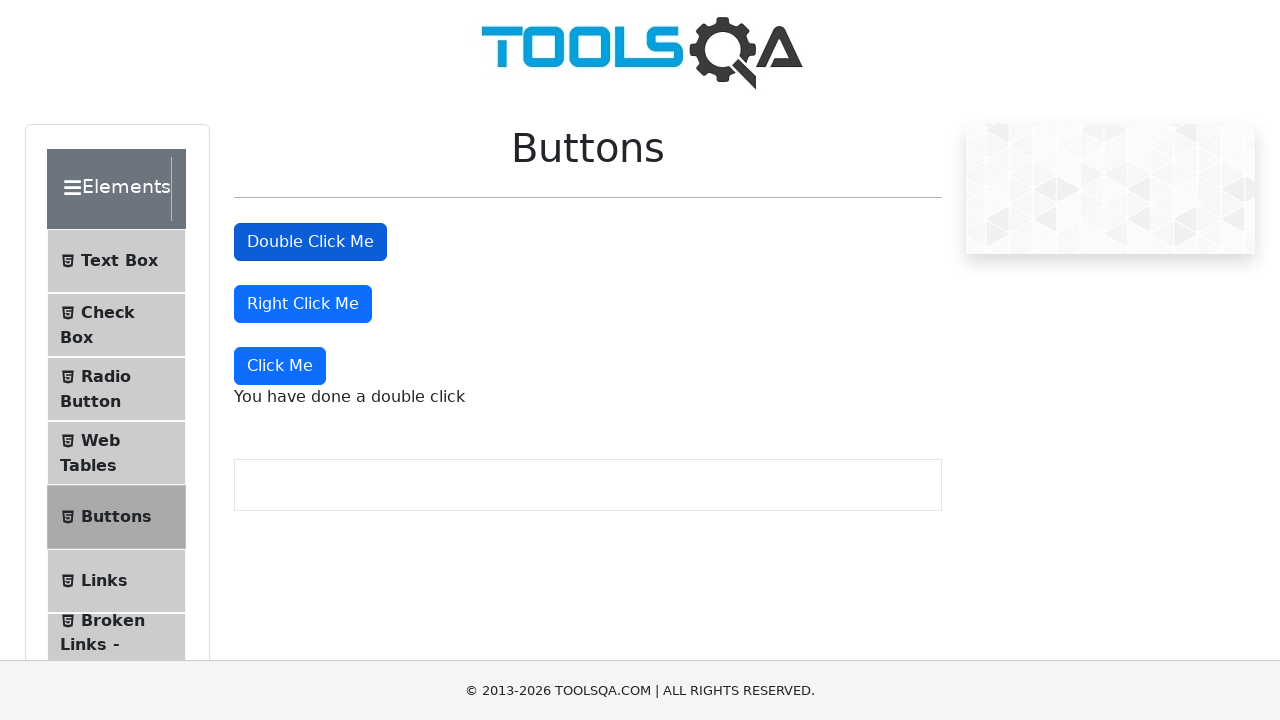

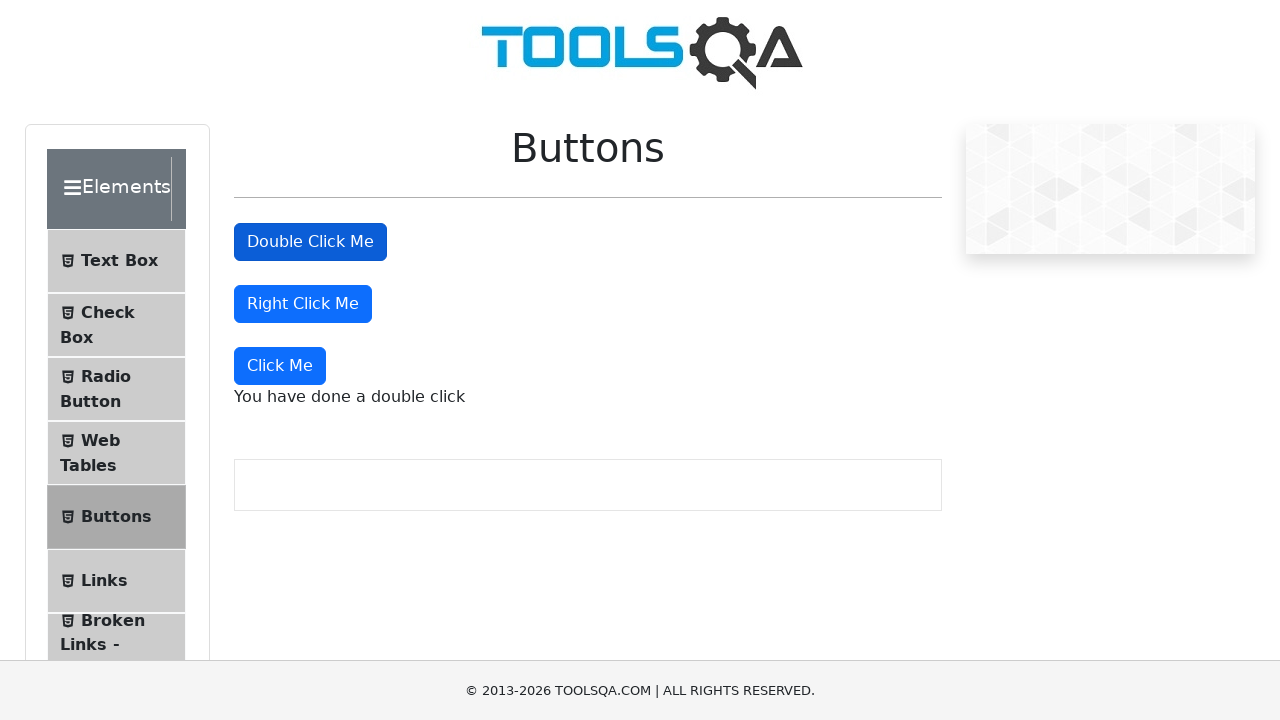